Tests various UI elements on an automation practice page including radio buttons, autocomplete suggestions, dropdowns, checkboxes, and alert handling.

Starting URL: https://rahulshettyacademy.com/AutomationPractice/

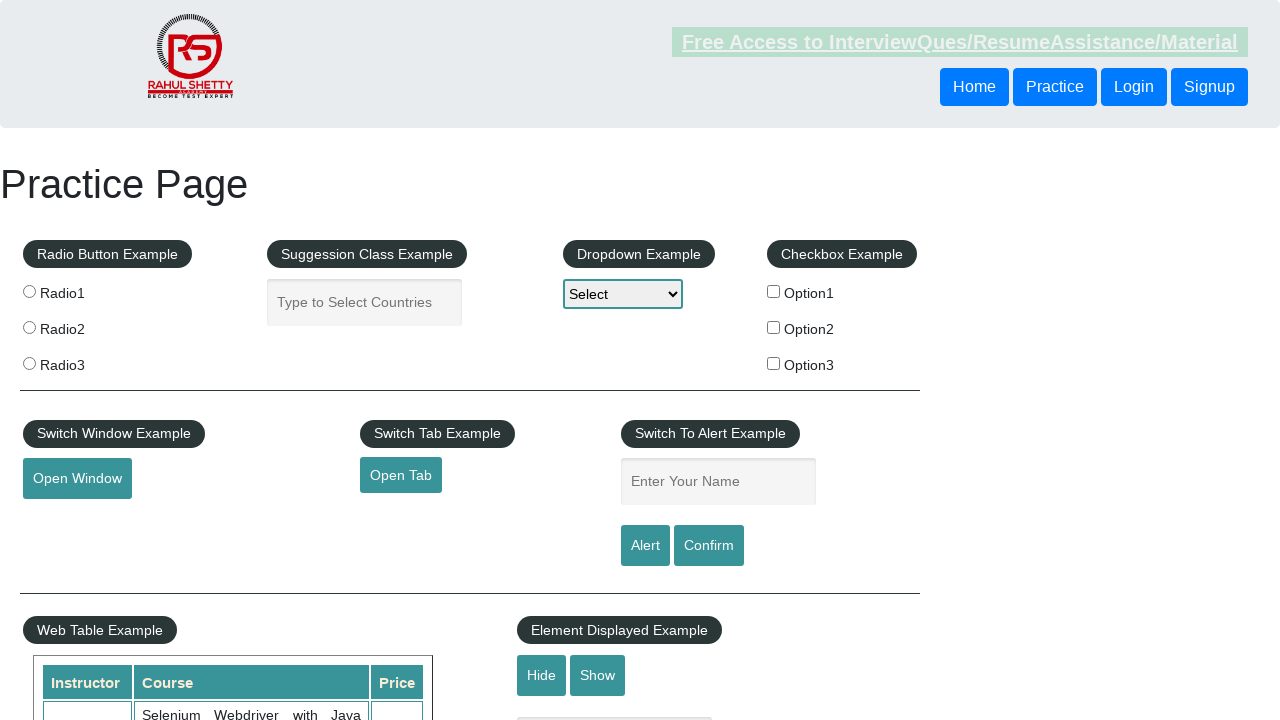

Clicked radio button 2 at (29, 327) on input[value='radio2']
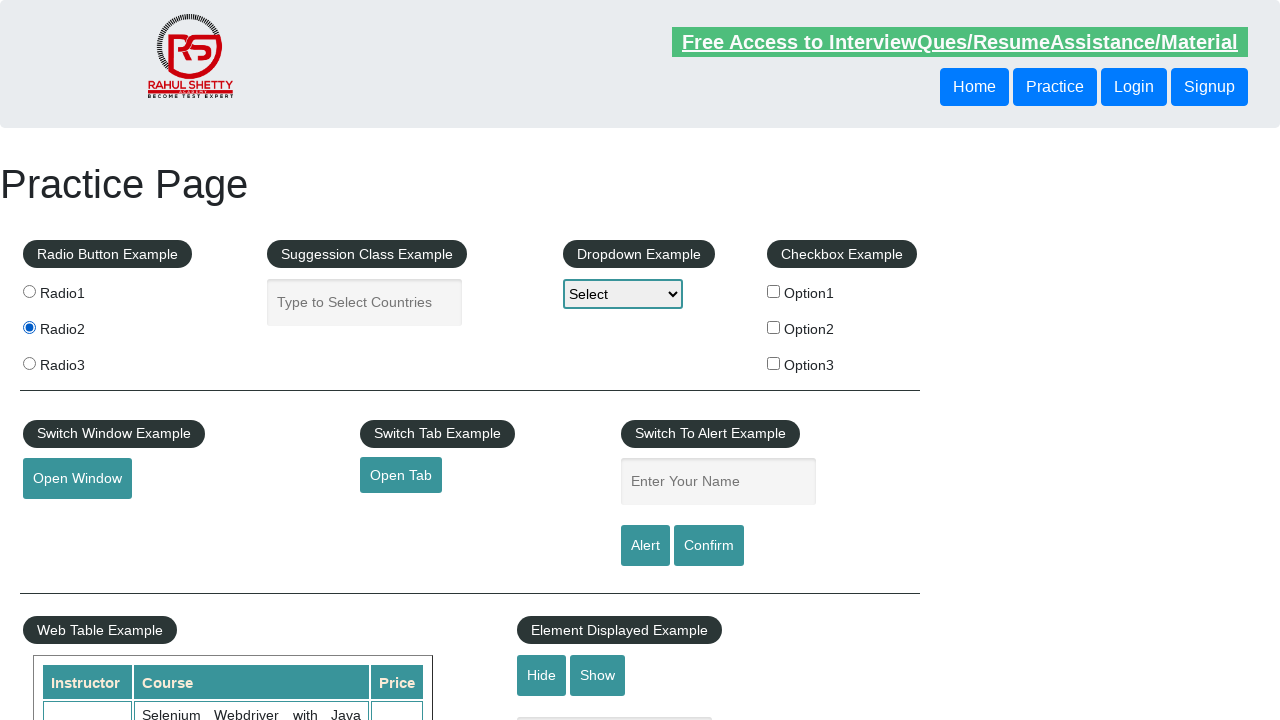

Clicked radio button 3 at (29, 363) on input[value='radio3']
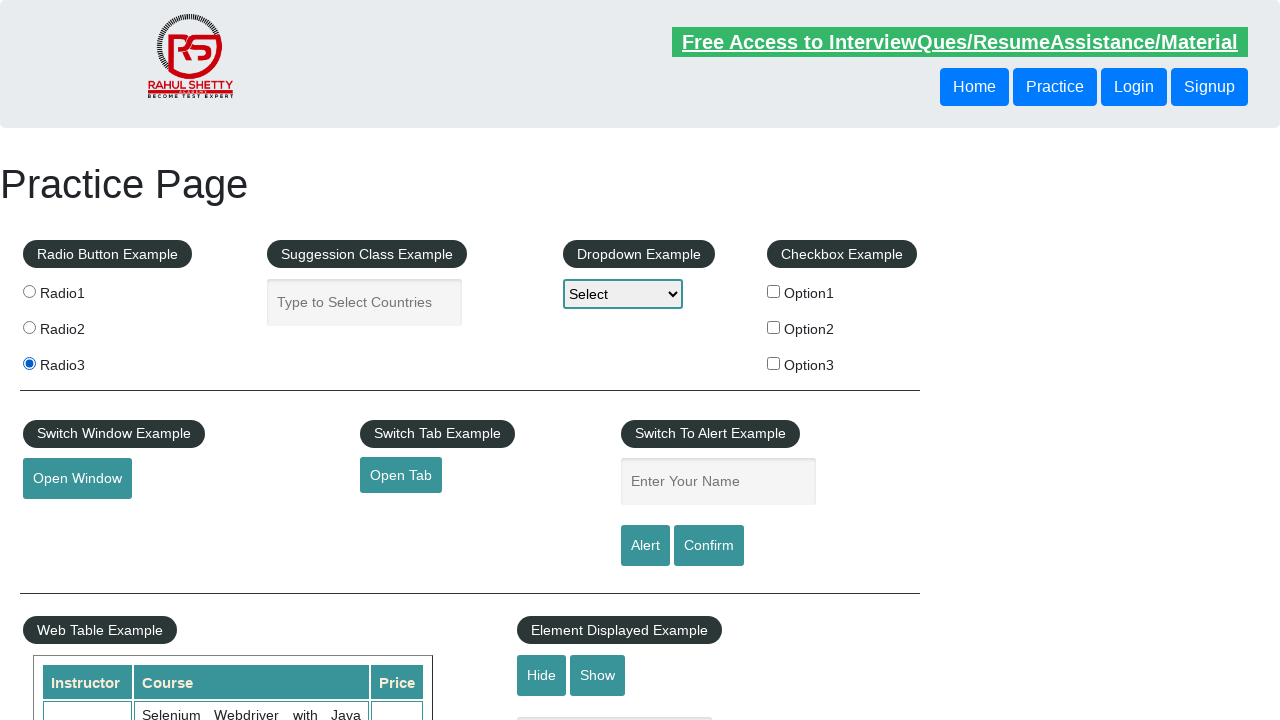

Clicked radio button 1 at (29, 291) on input[value='radio1']
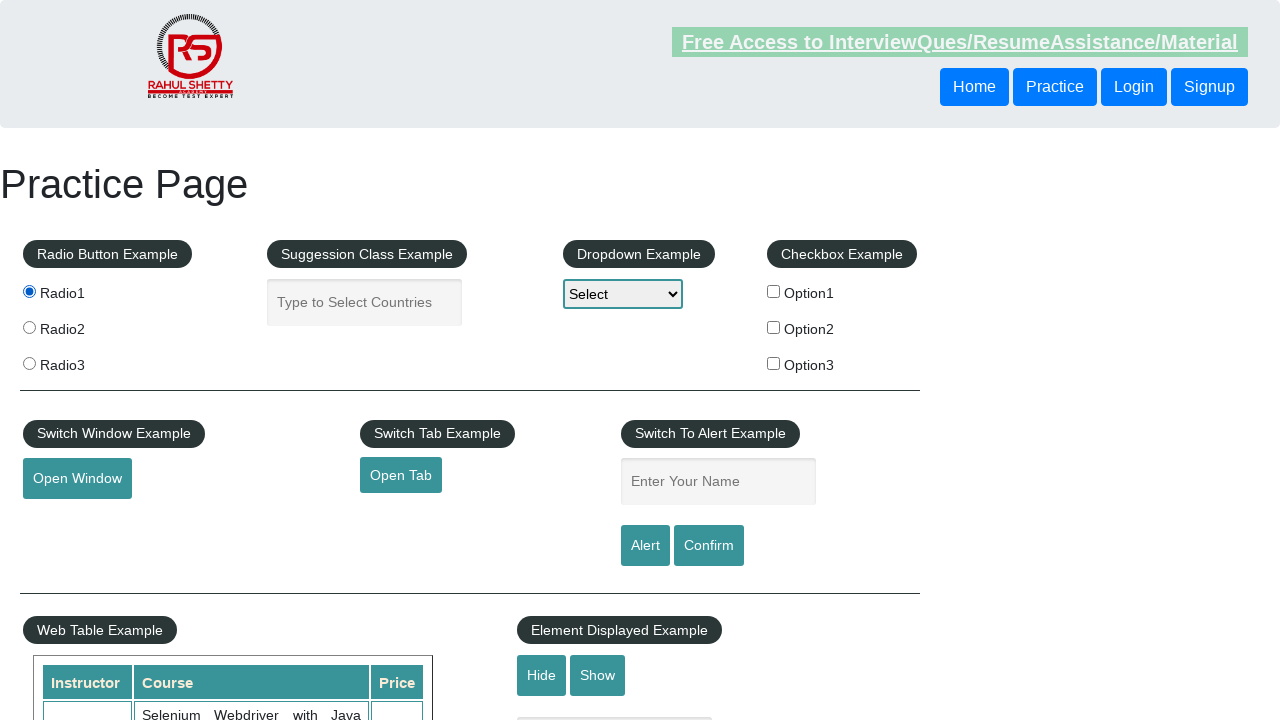

Filled autocomplete field with 'Me' on #autocomplete
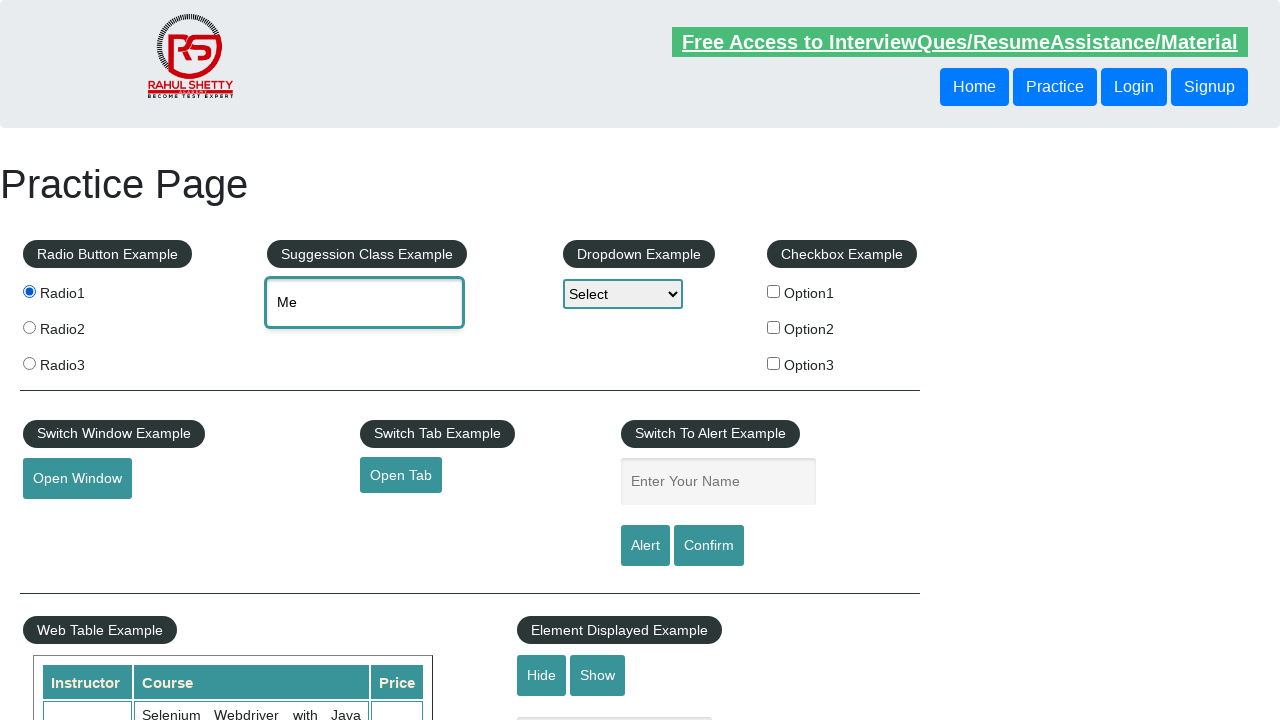

Autocomplete suggestion 'Mexico' appeared
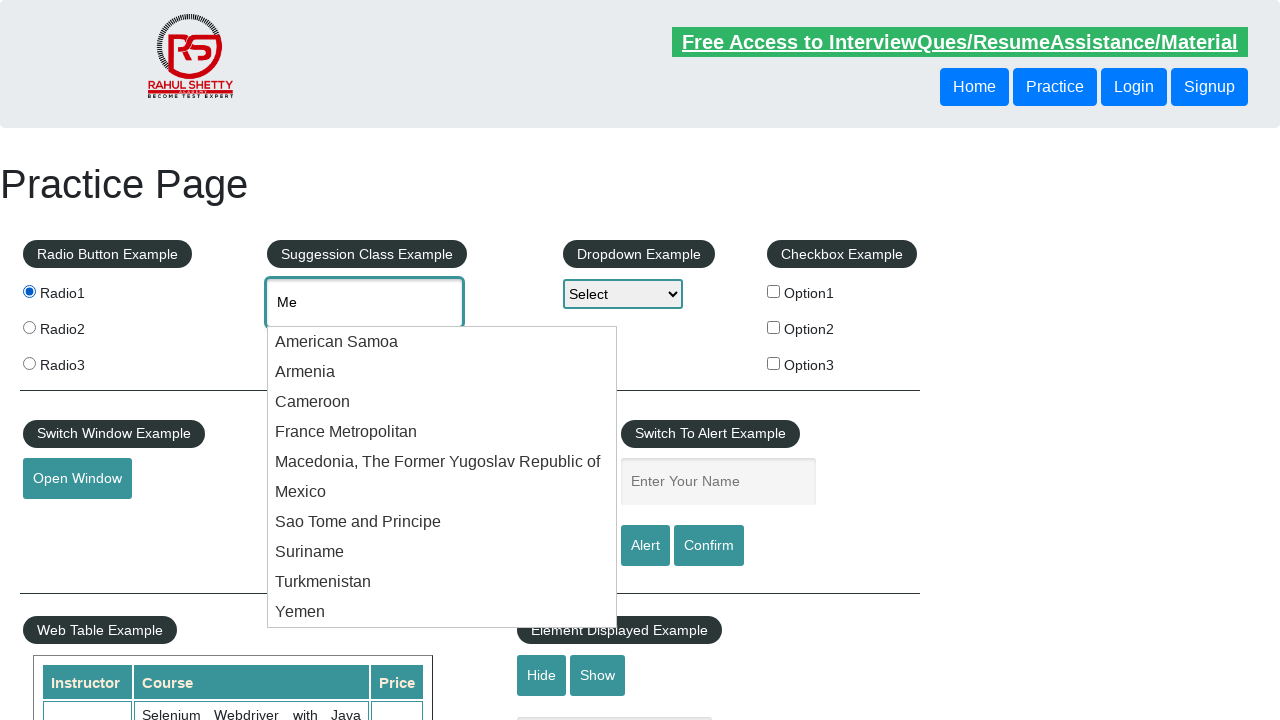

Selected 'Mexico' from autocomplete suggestions at (442, 492) on xpath=//div[contains(text(),'Mexico')]
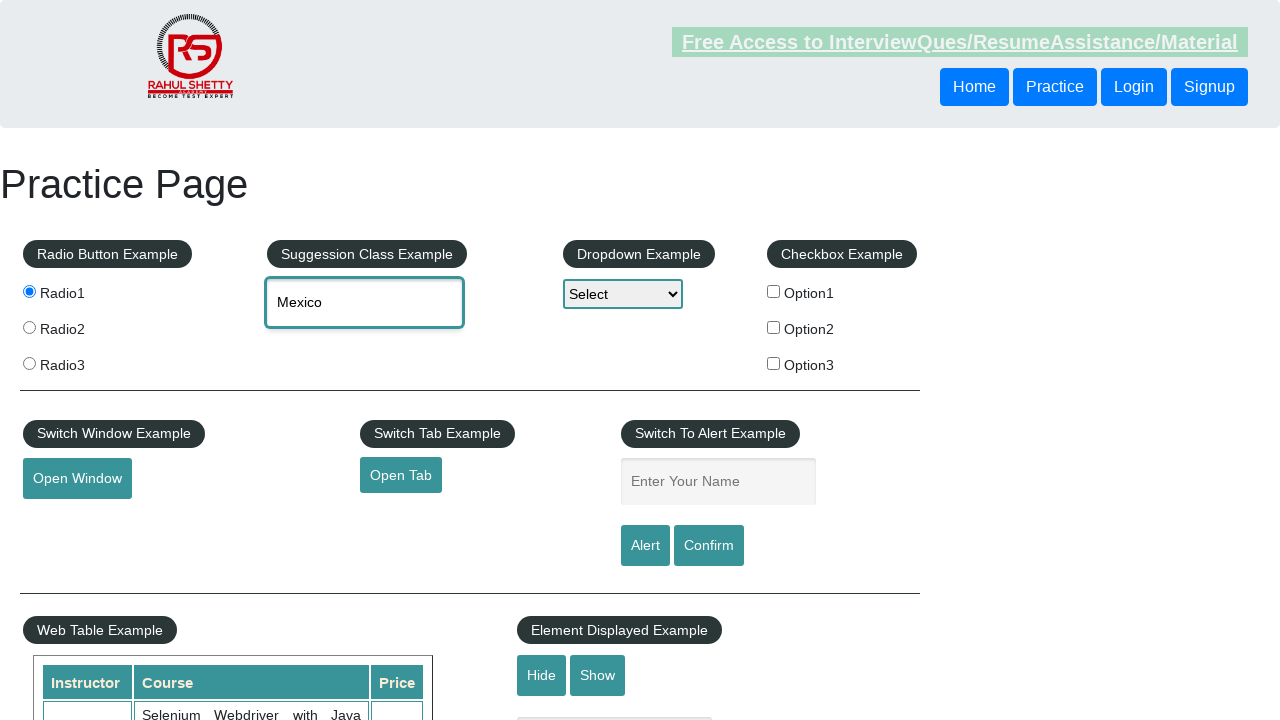

Clicked dropdown to open it at (623, 294) on [name='dropdown-class-example']
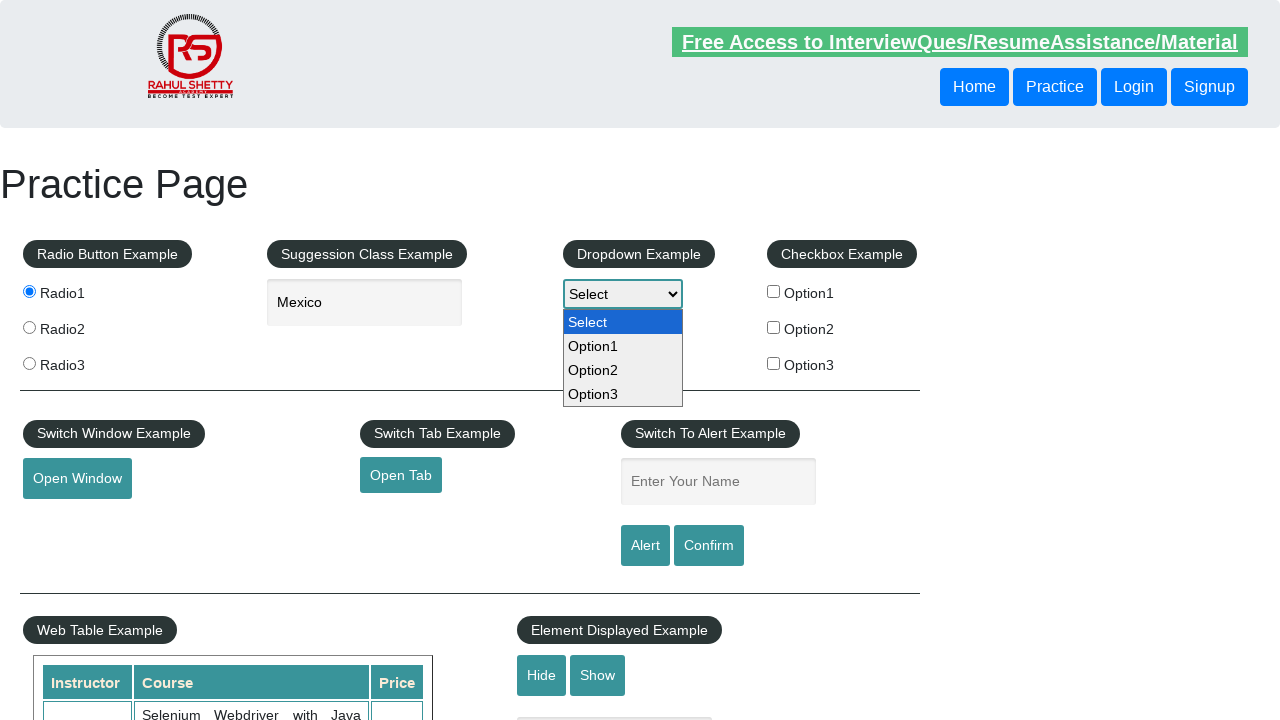

Selected option2 from dropdown on [name='dropdown-class-example']
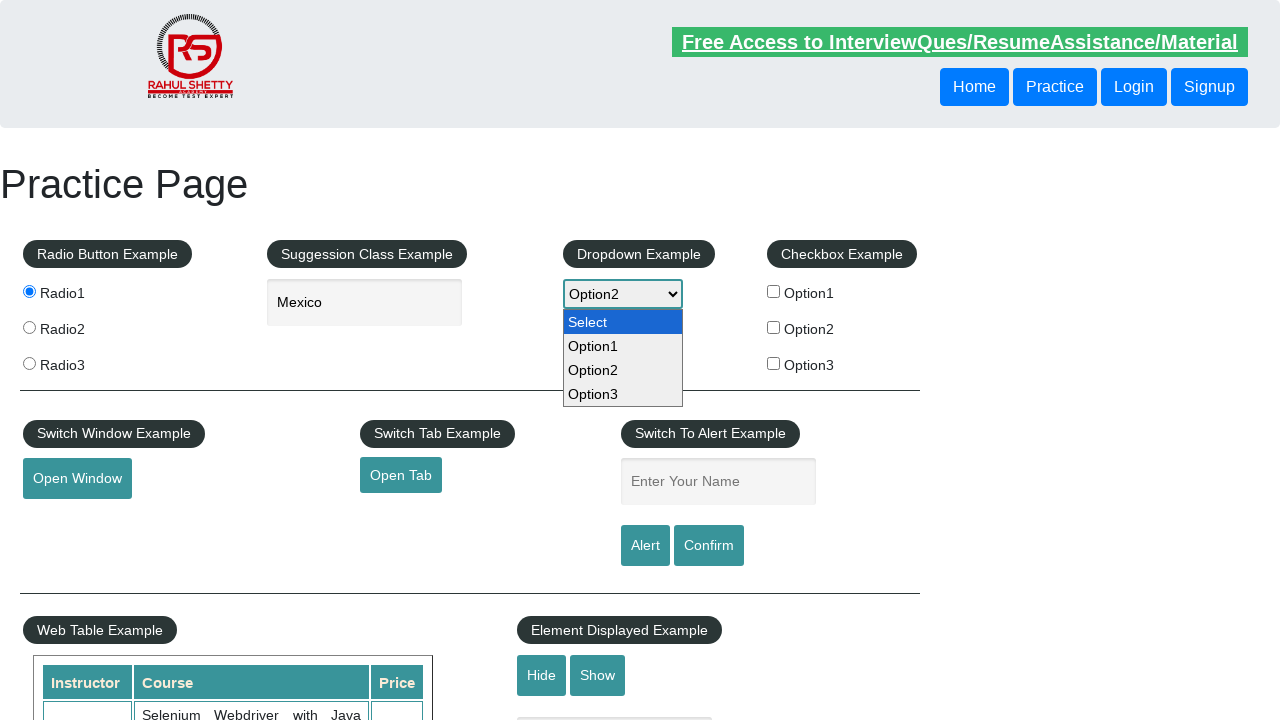

Selected option3 from dropdown on [name='dropdown-class-example']
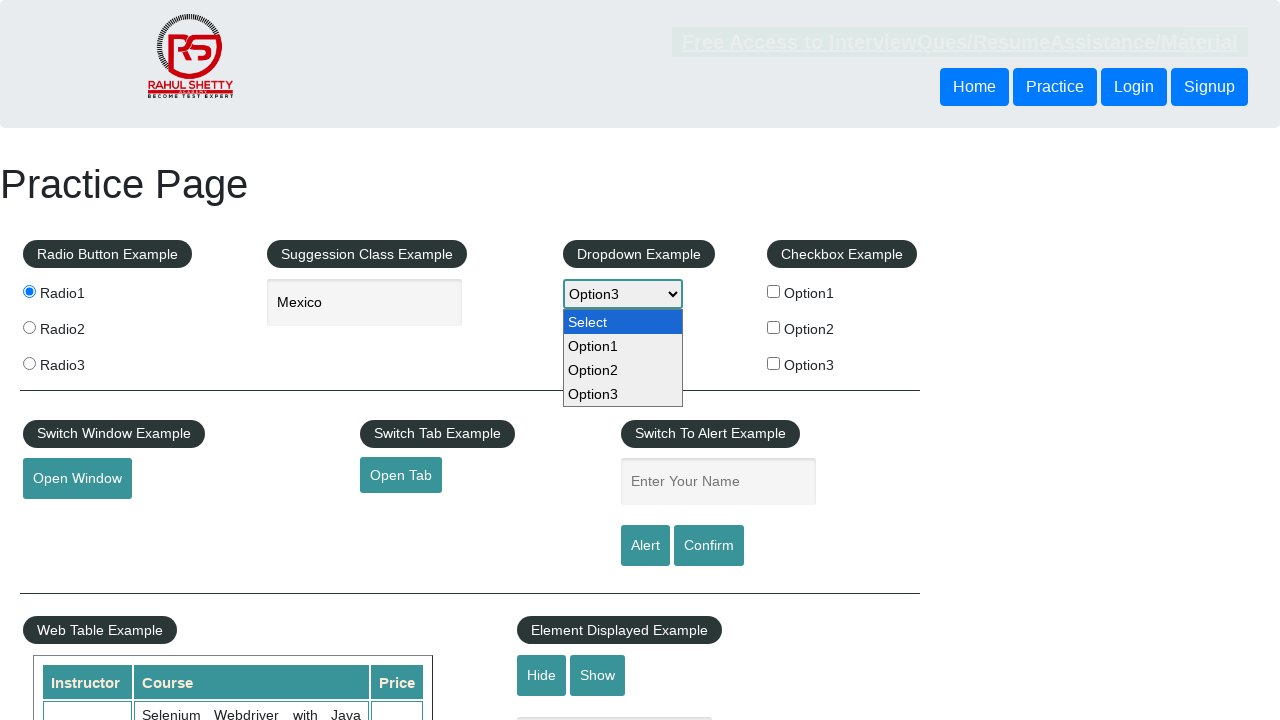

Clicked checkbox option1 at (774, 291) on input[value='option1']
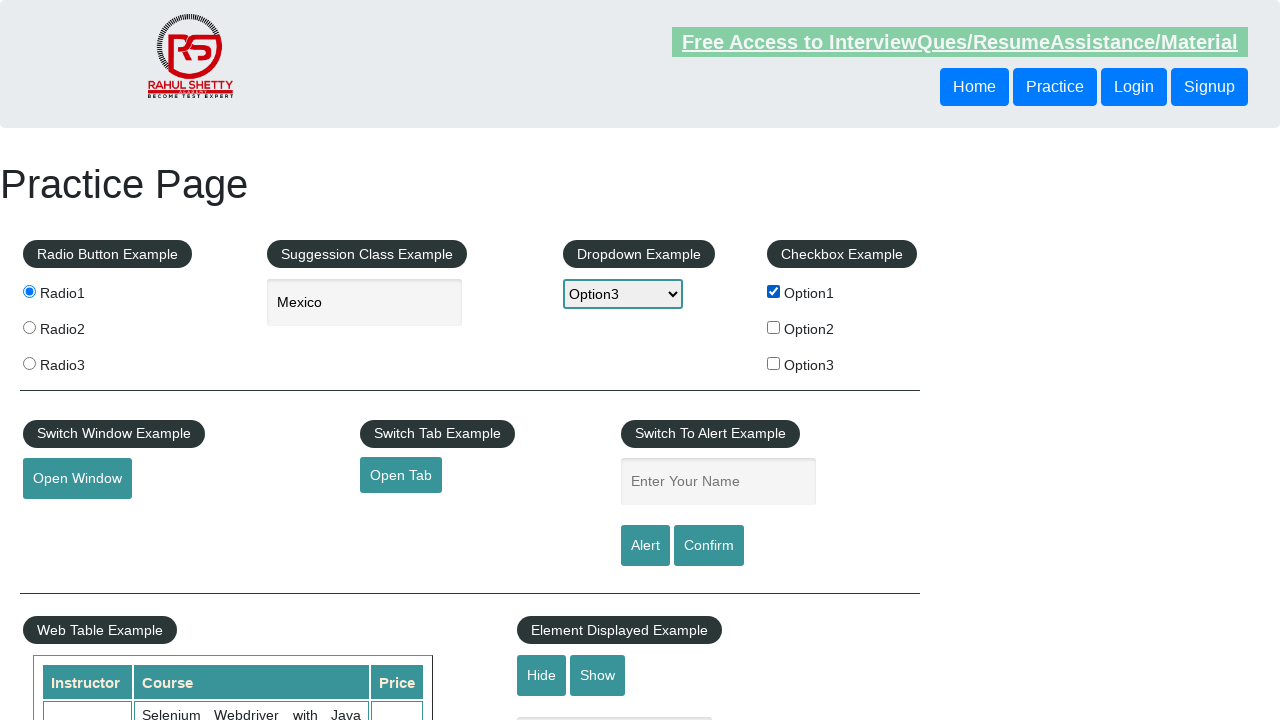

Clicked checkbox option2 at (774, 327) on input[value='option2']
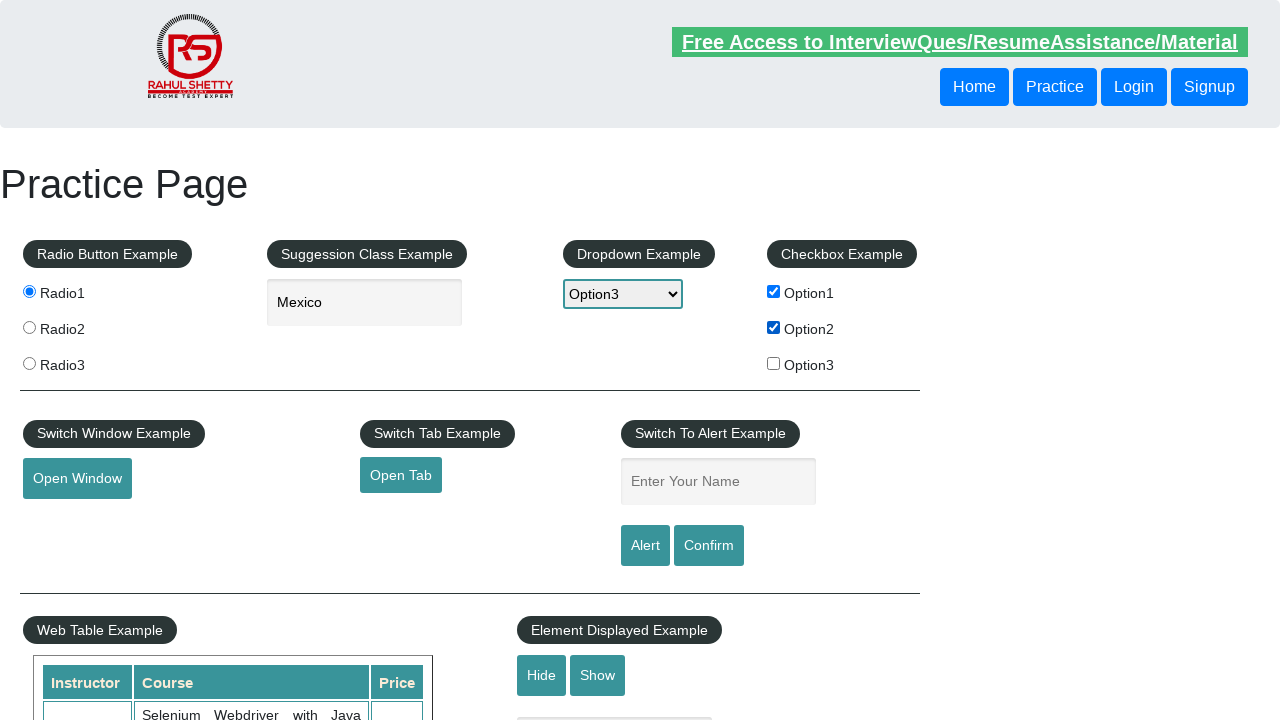

Filled name field with 'Stori Card' on #name
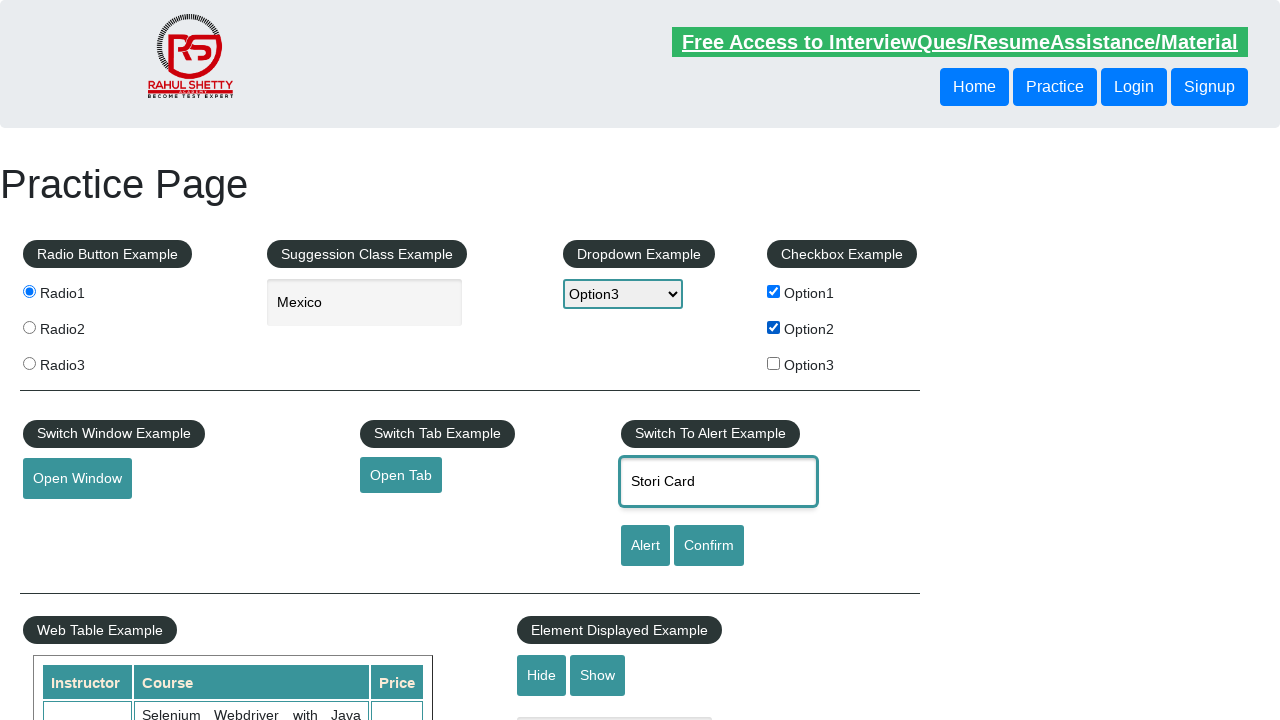

Clicked alert button to trigger alert dialog at (645, 546) on input#alertbtn
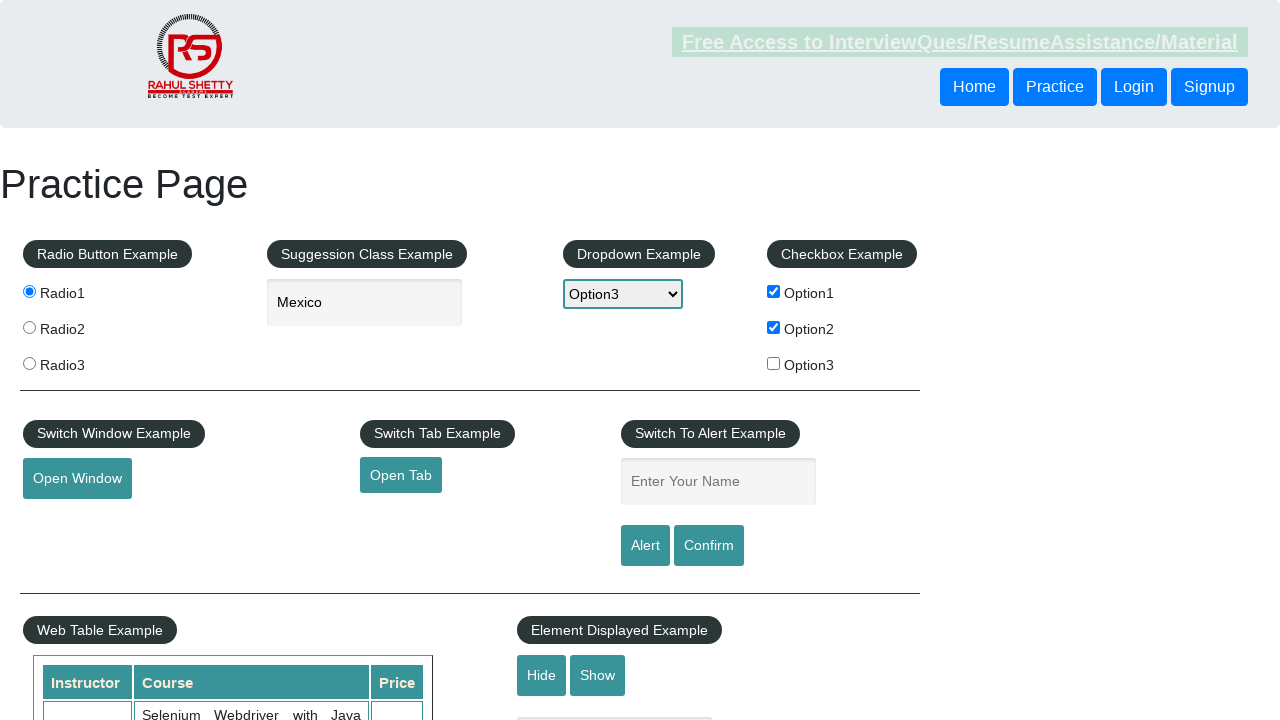

Alert dialog accepted
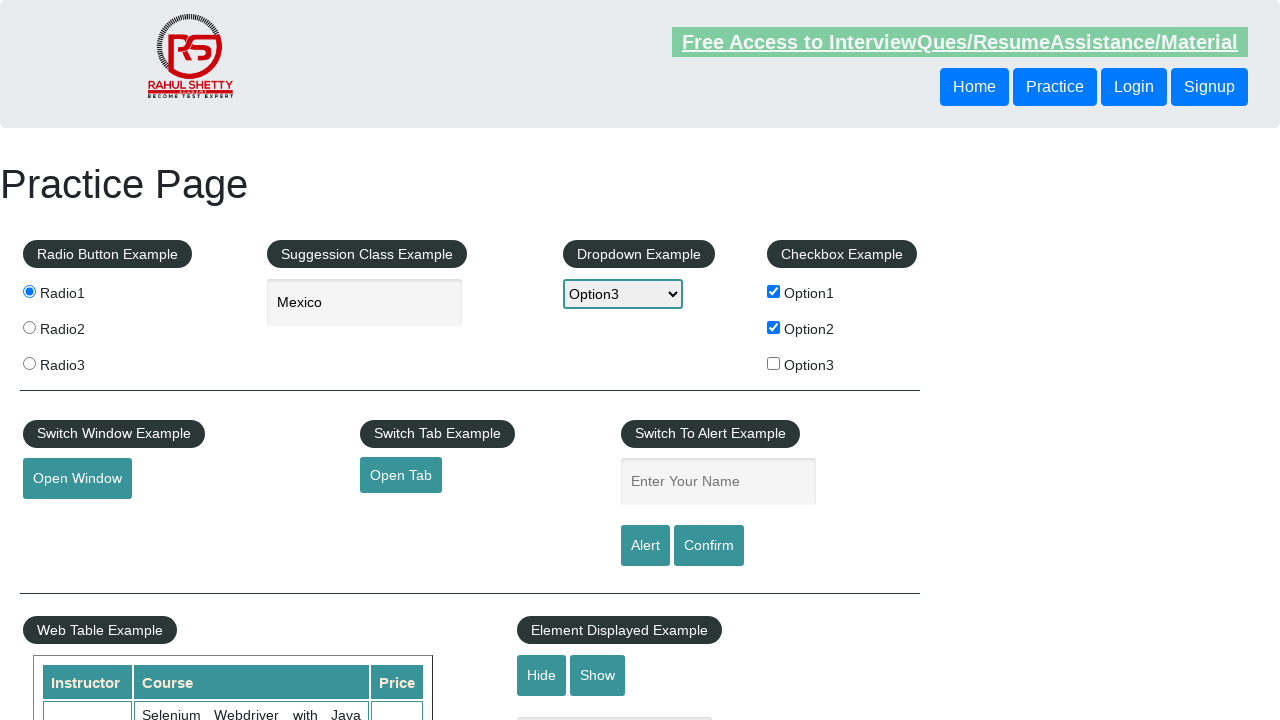

Waited 1000 milliseconds after alert handling
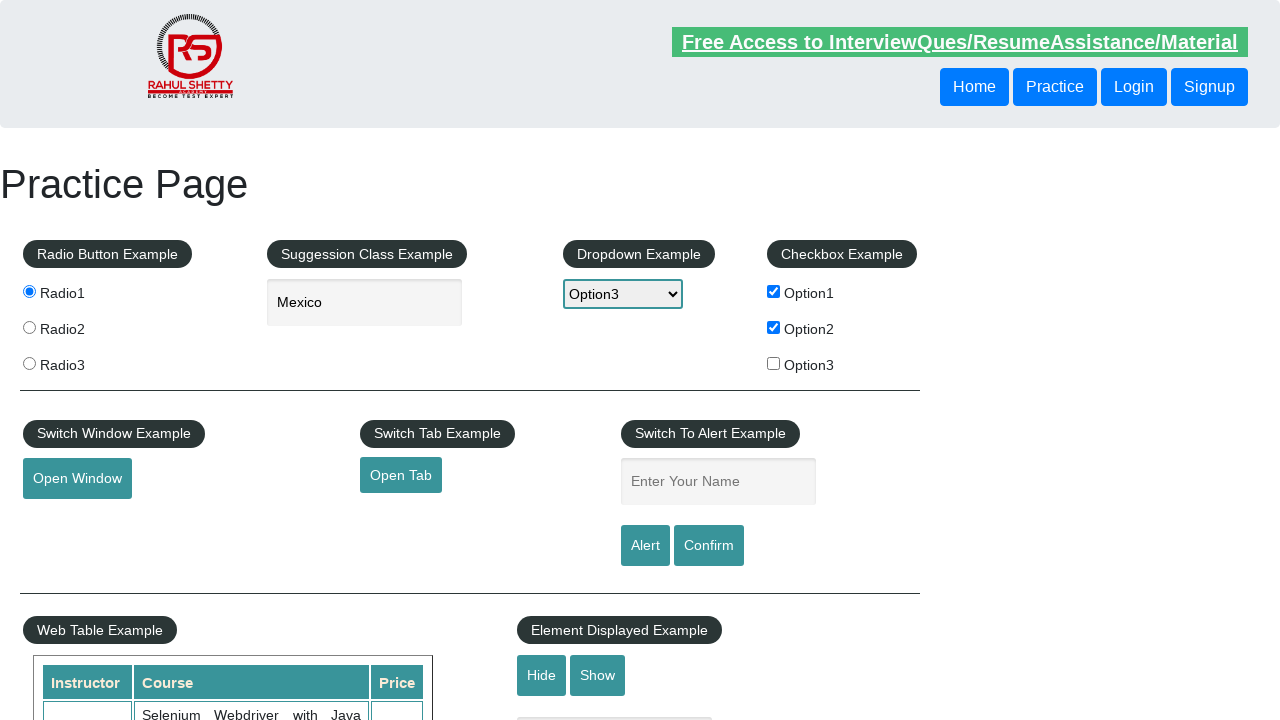

Located displayed-text element
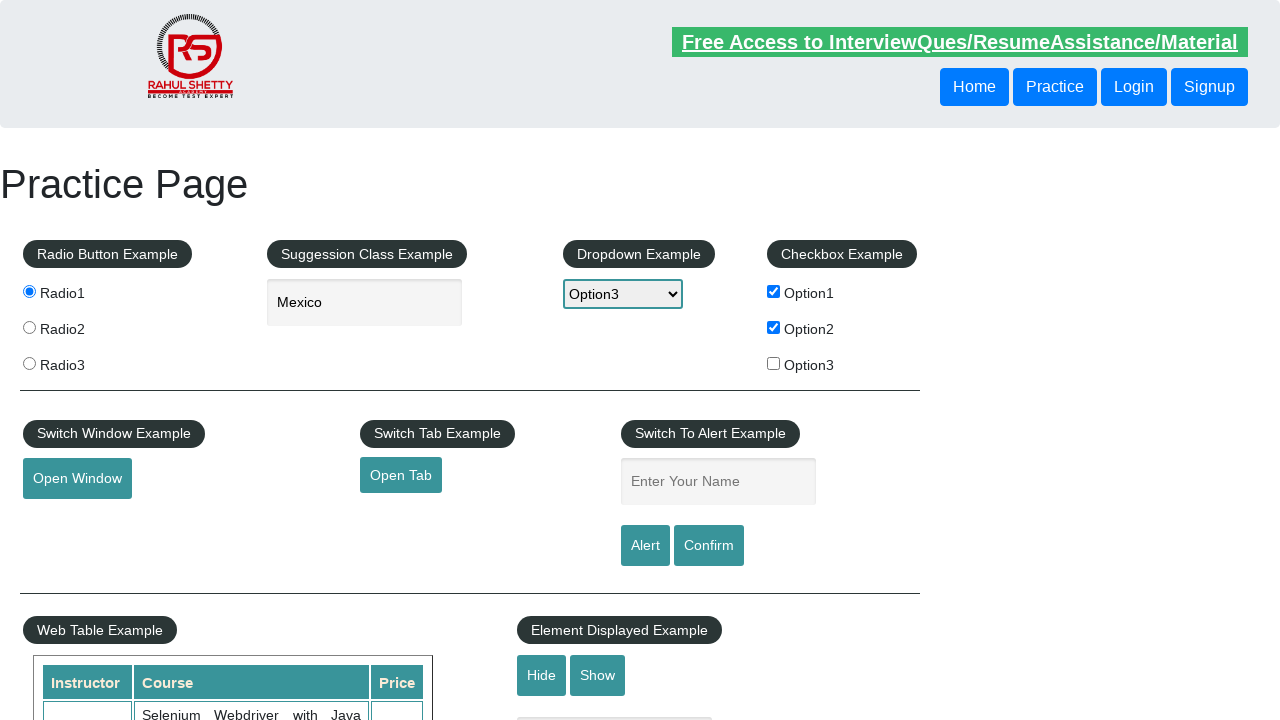

Confirmed displayed-text element is visible
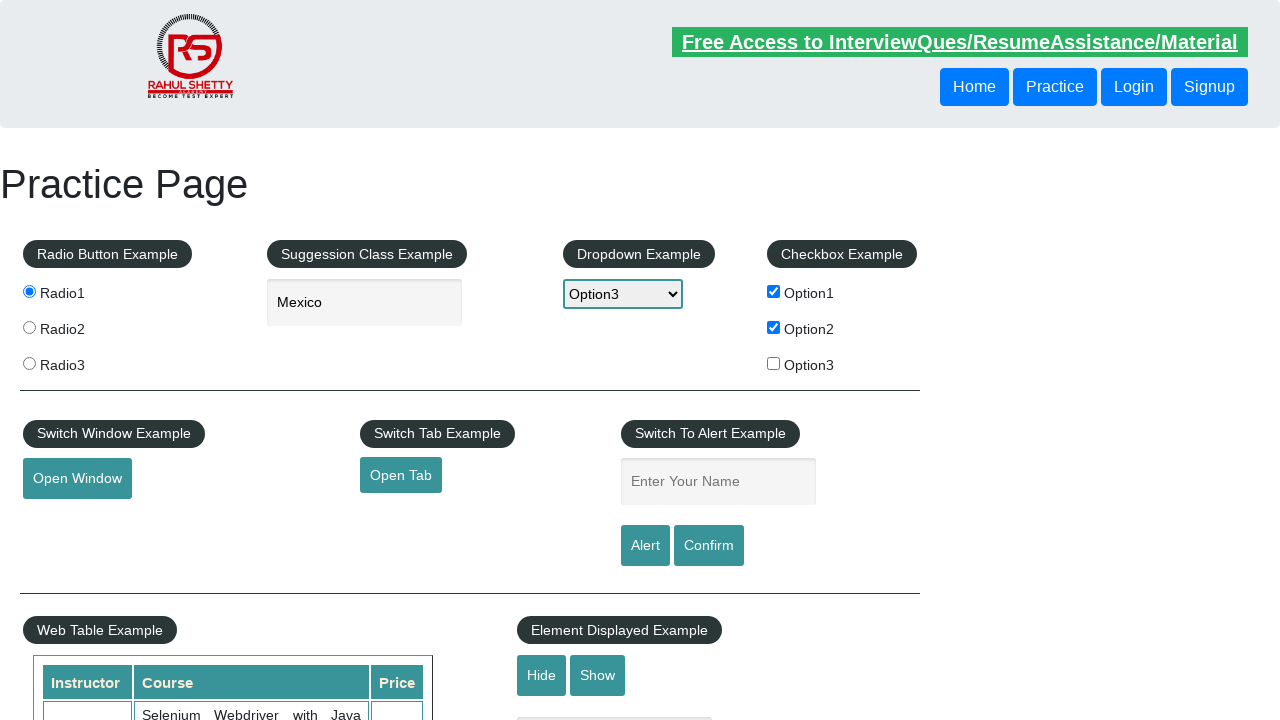

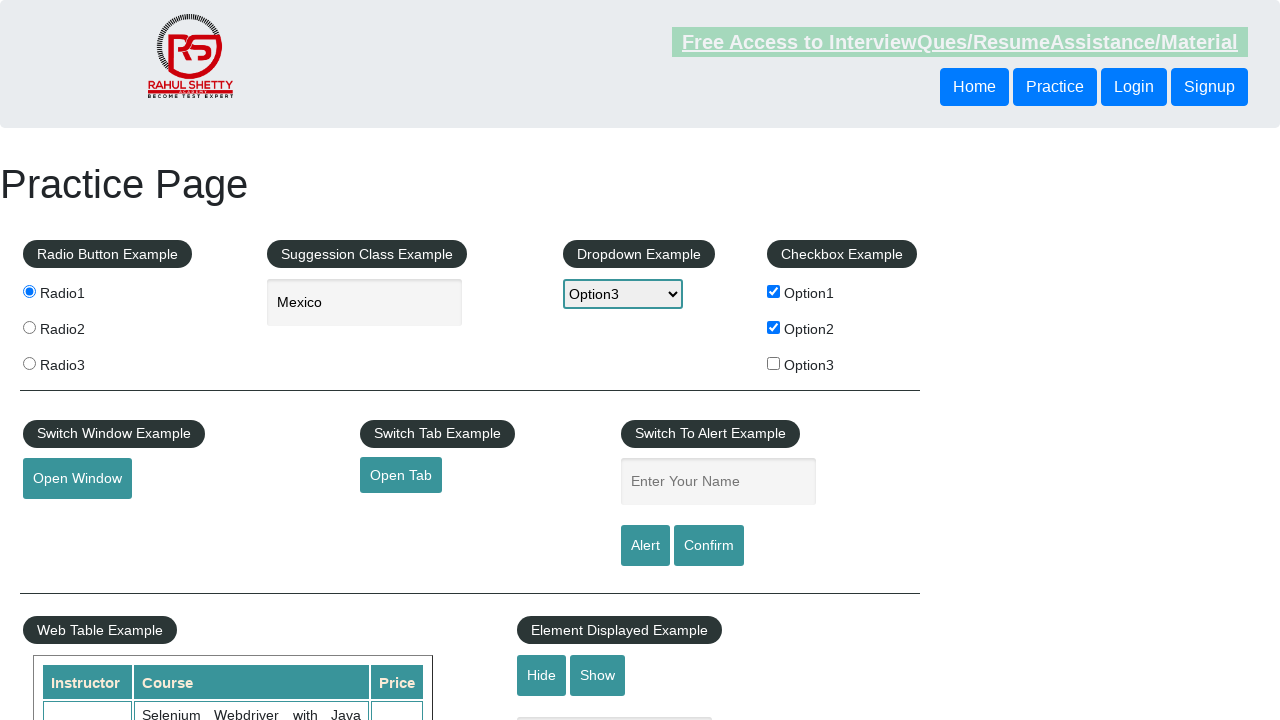